Tests that filters correctly limit displayed items based on completion status

Starting URL: https://todomvc.com/examples/react/dist/

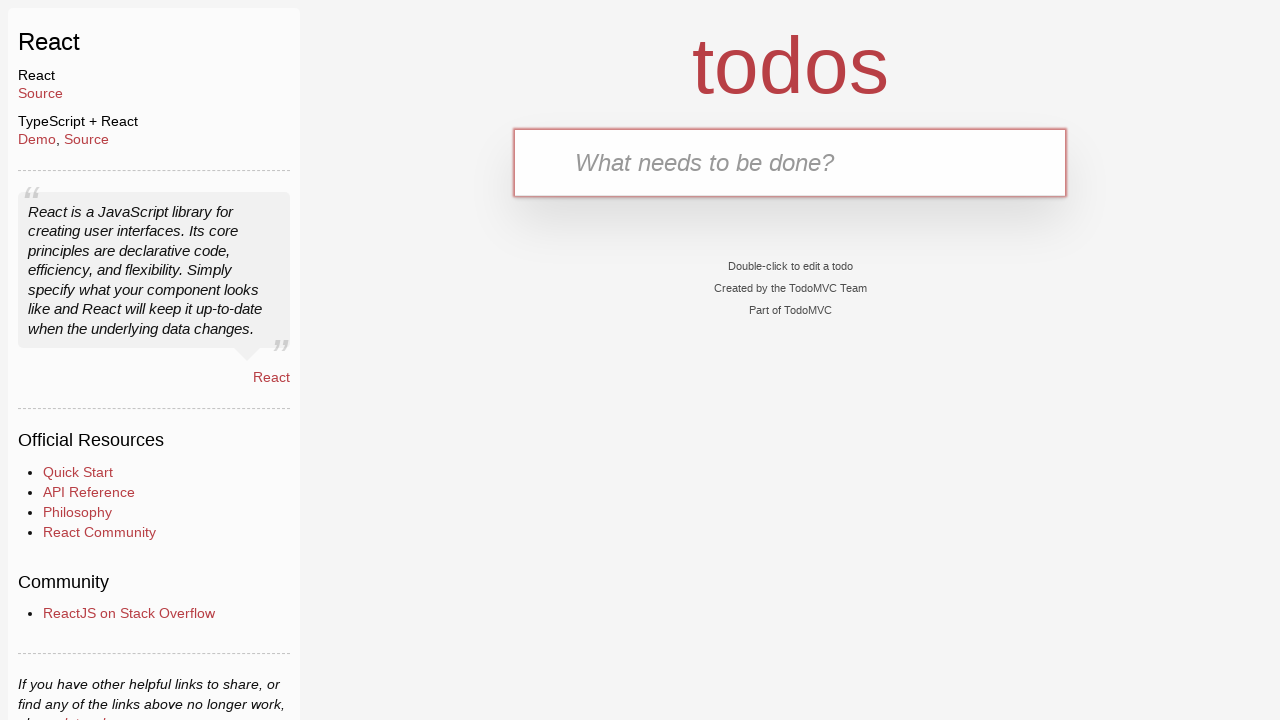

Filled new-todo field with 'First Added Item' on .new-todo
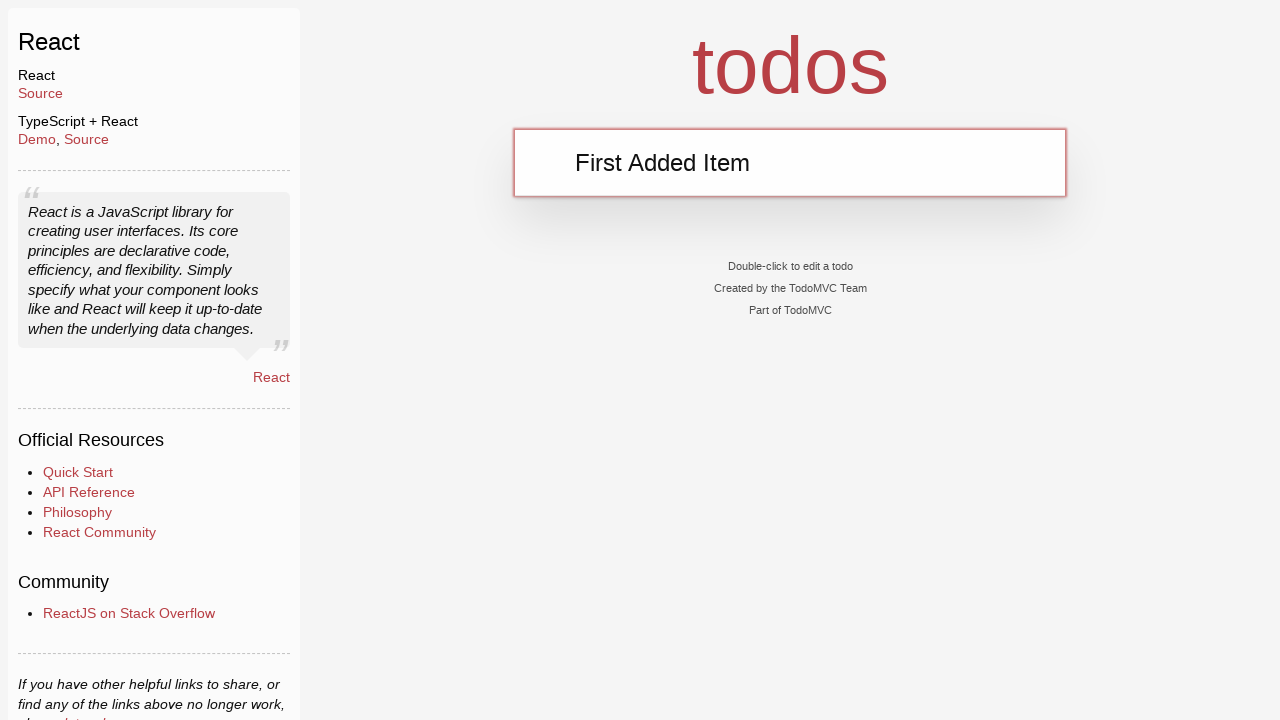

Pressed Enter to add first todo item on .new-todo
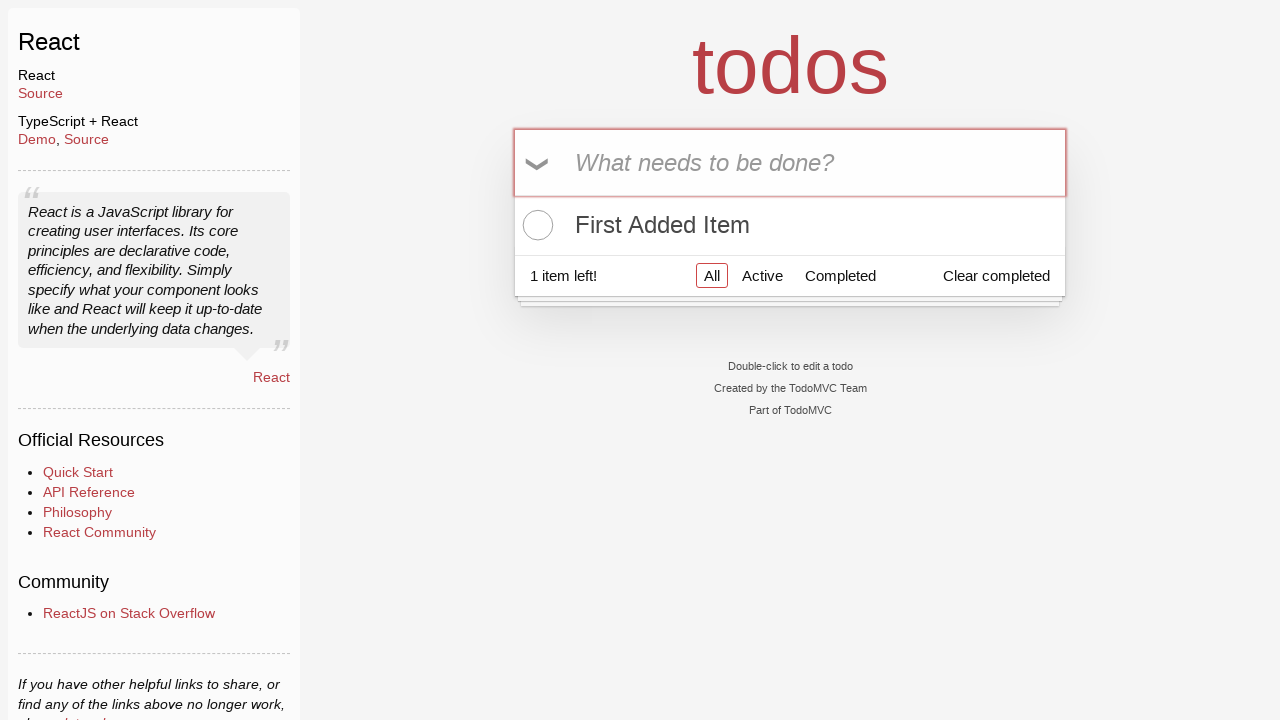

Filled new-todo field with 'Second Added Item' on .new-todo
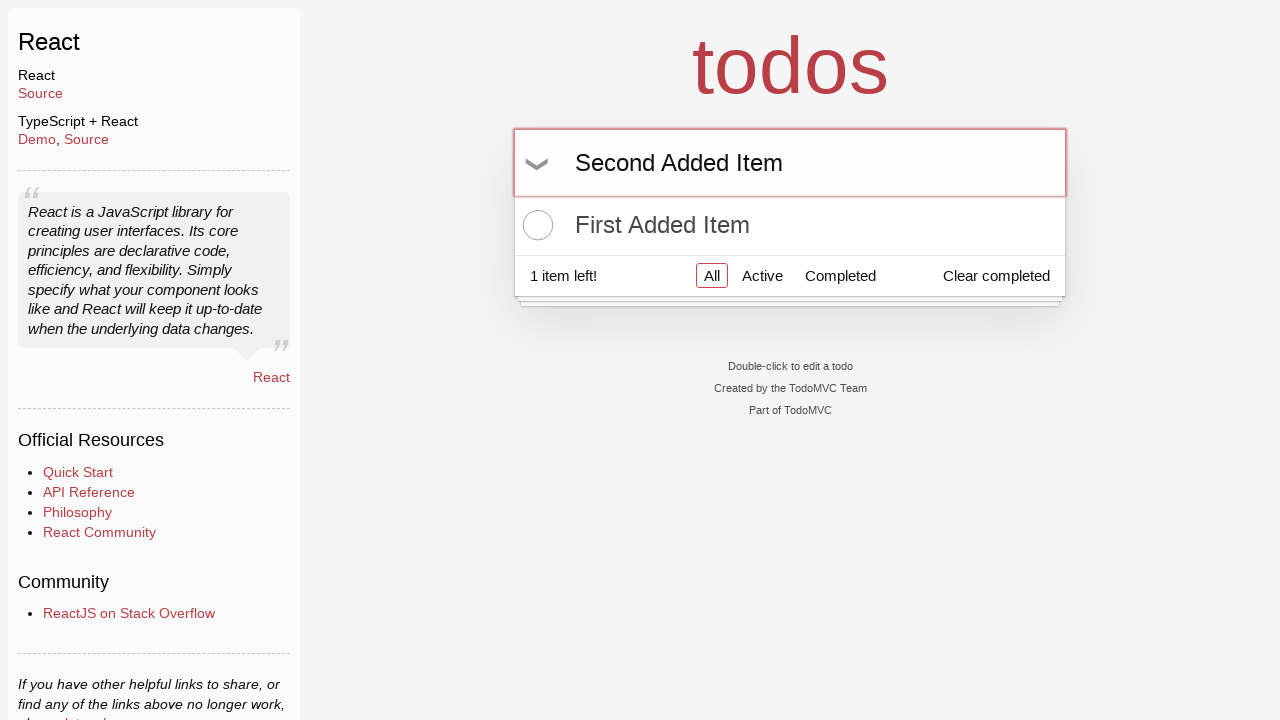

Pressed Enter to add second todo item on .new-todo
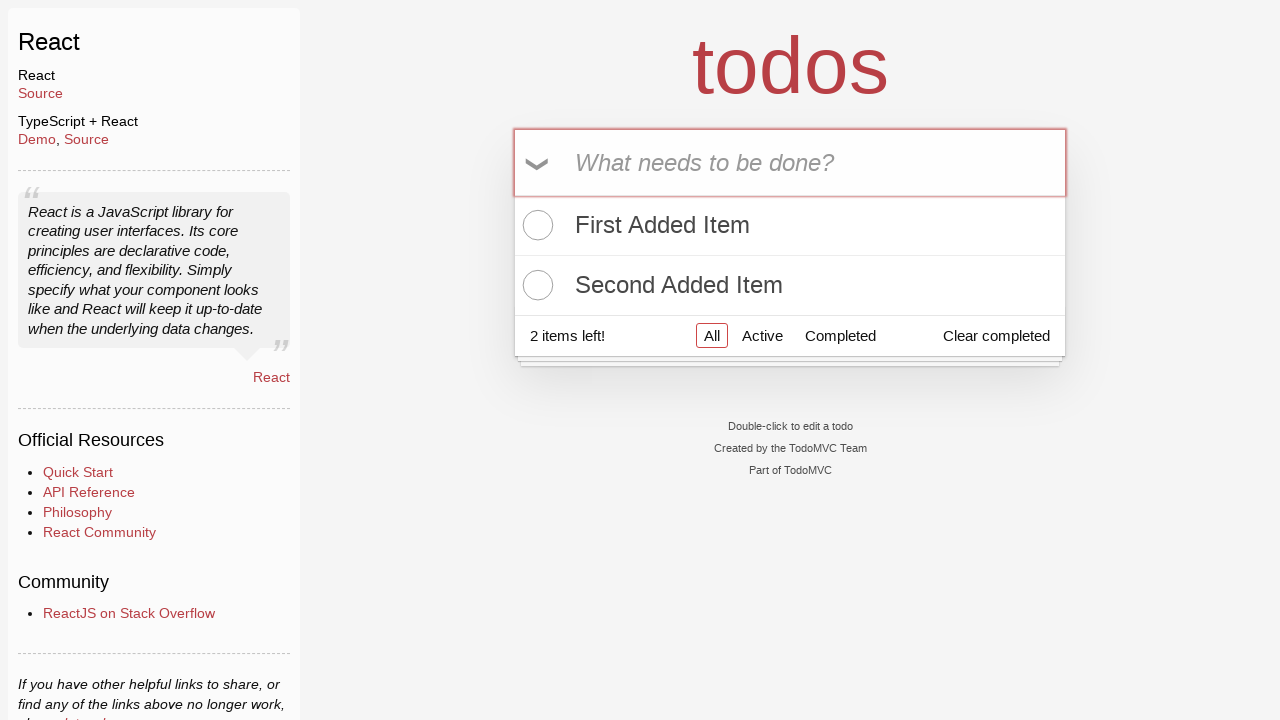

Filled new-todo field with 'Third Added Item' on .new-todo
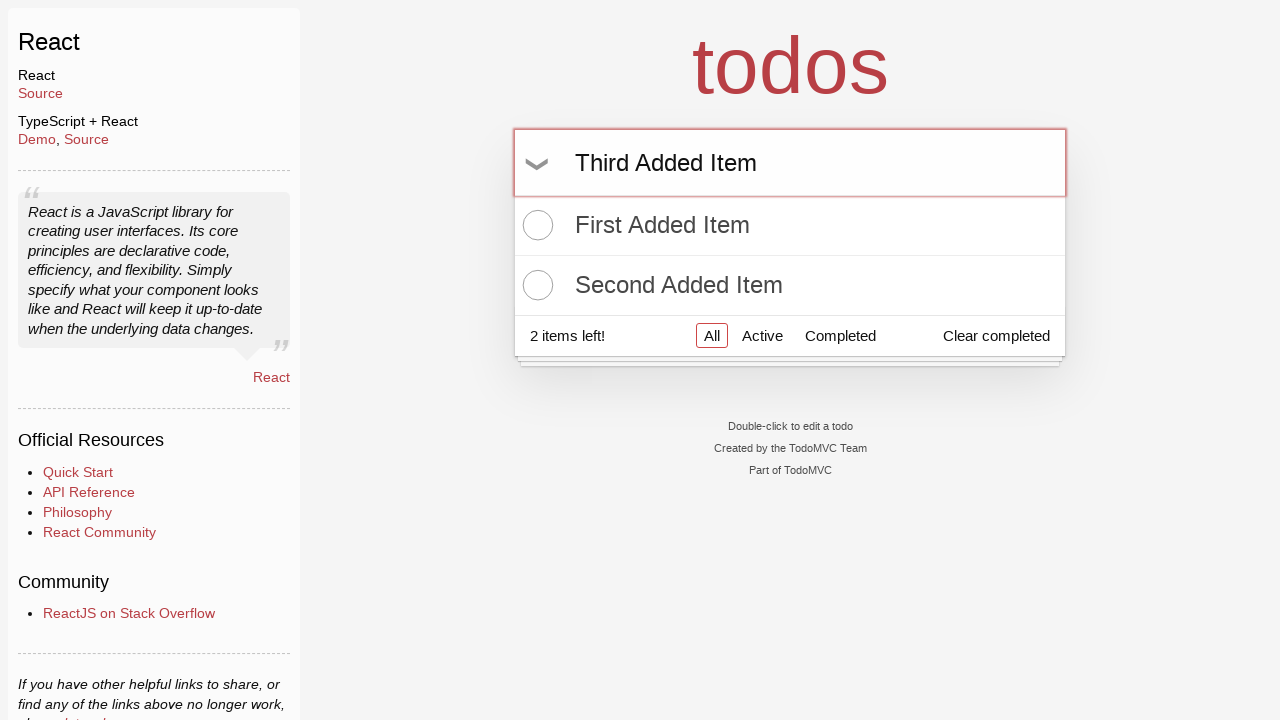

Pressed Enter to add third todo item on .new-todo
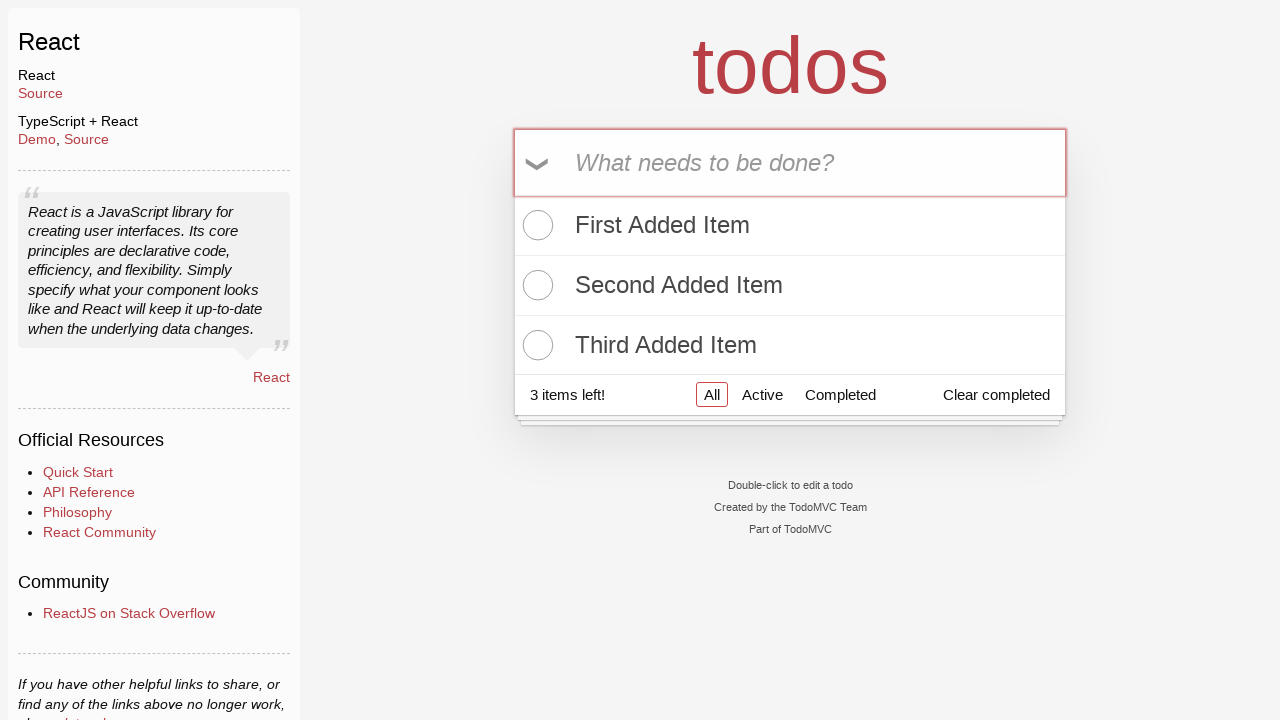

Waited for third todo item to appear in the list
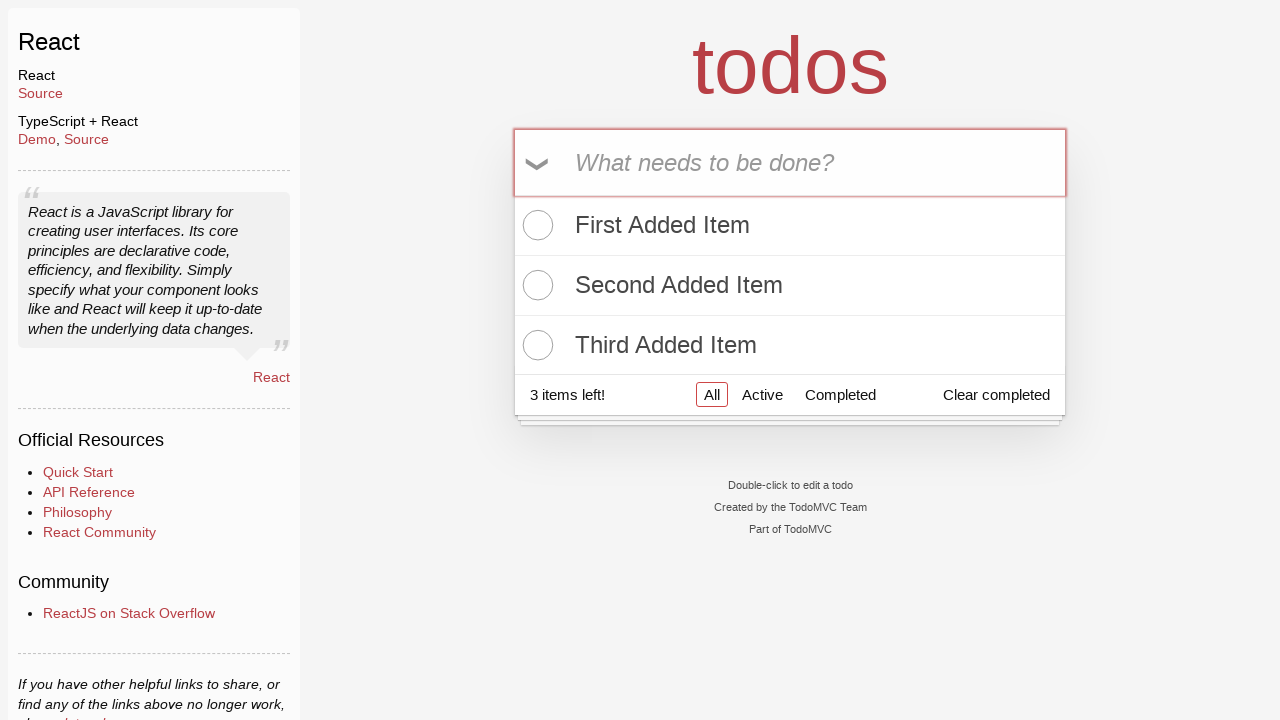

Counted 3 todo items in the list
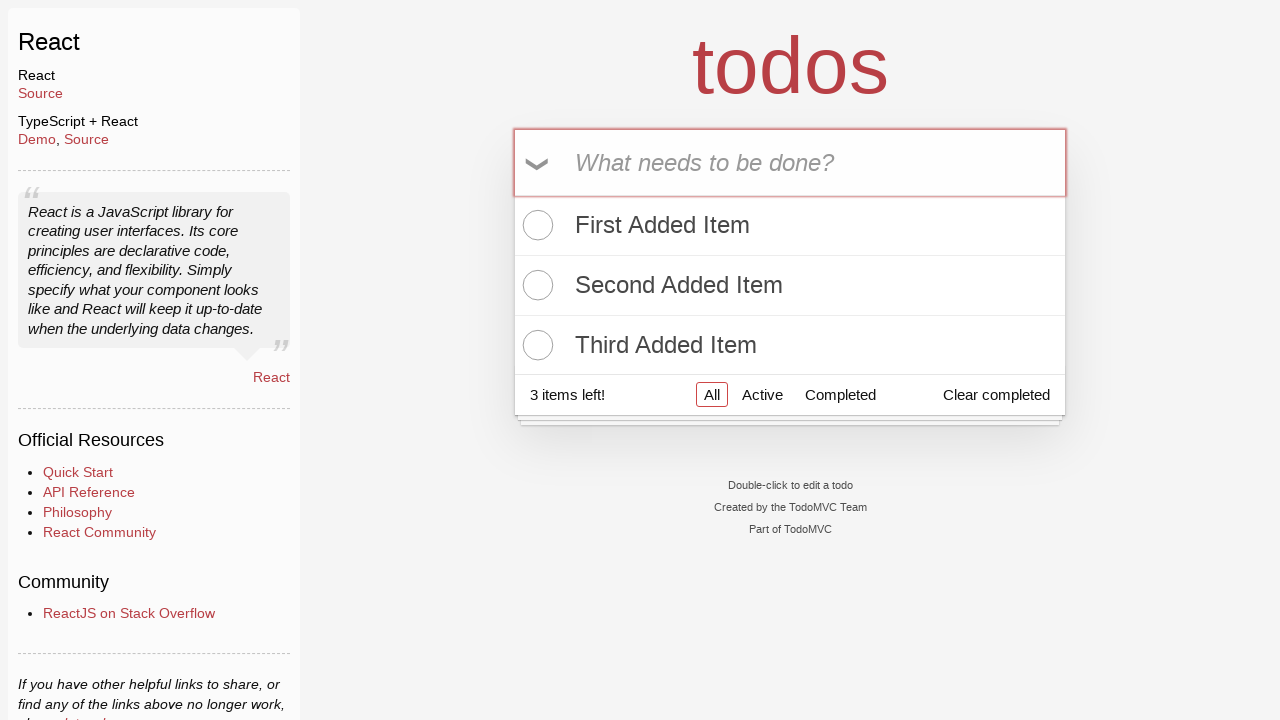

Verified that 3 todo items are displayed
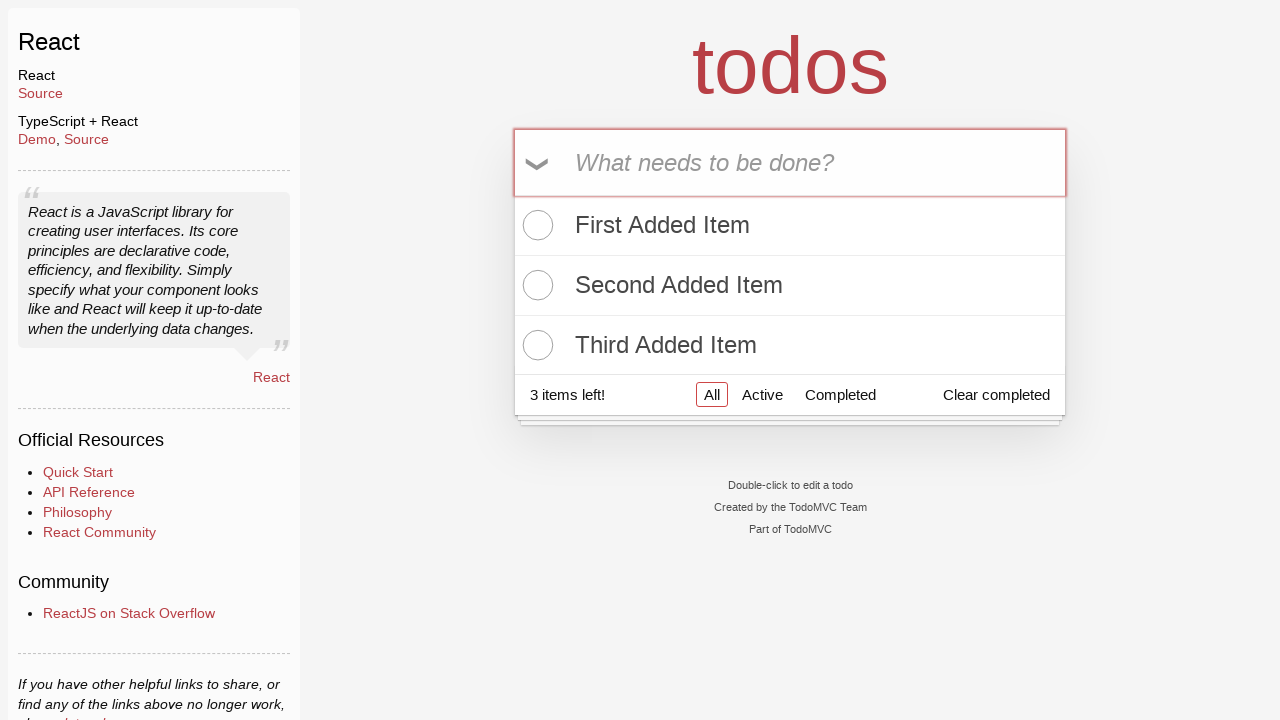

Clicked on 'Completed' filter at (840, 395) on a[href='#/completed']
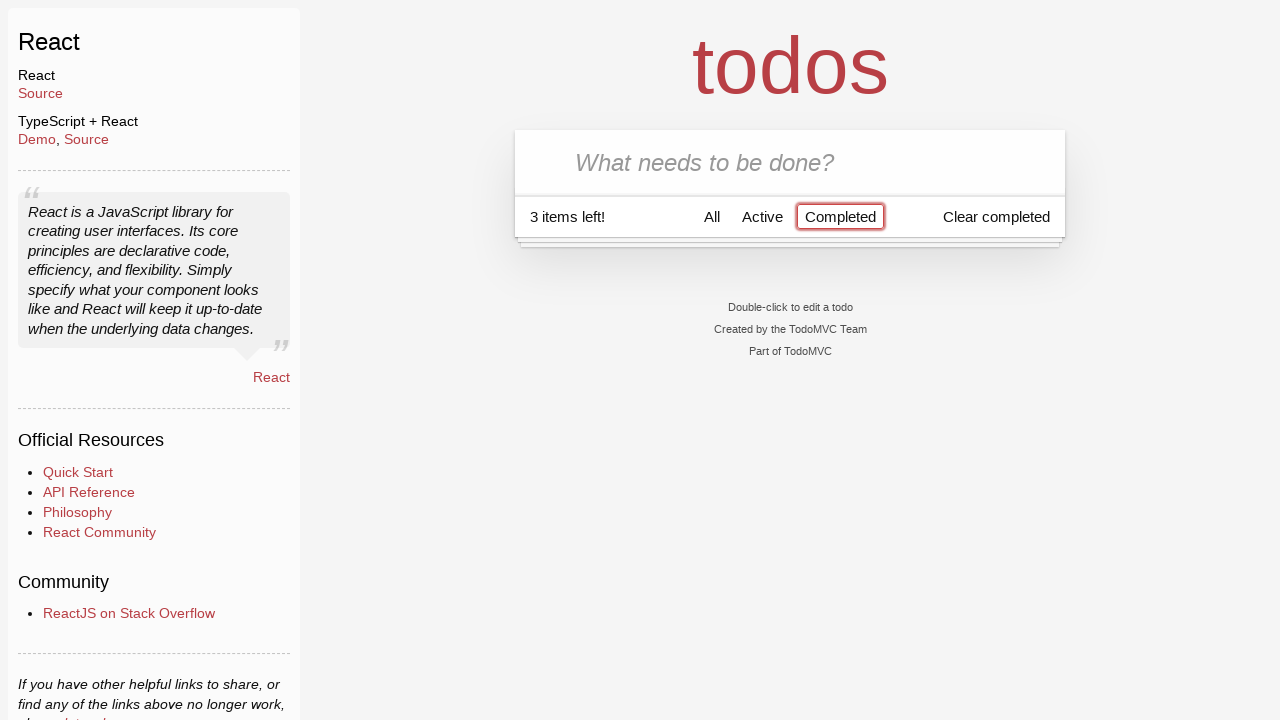

Waited 300ms for filter to apply
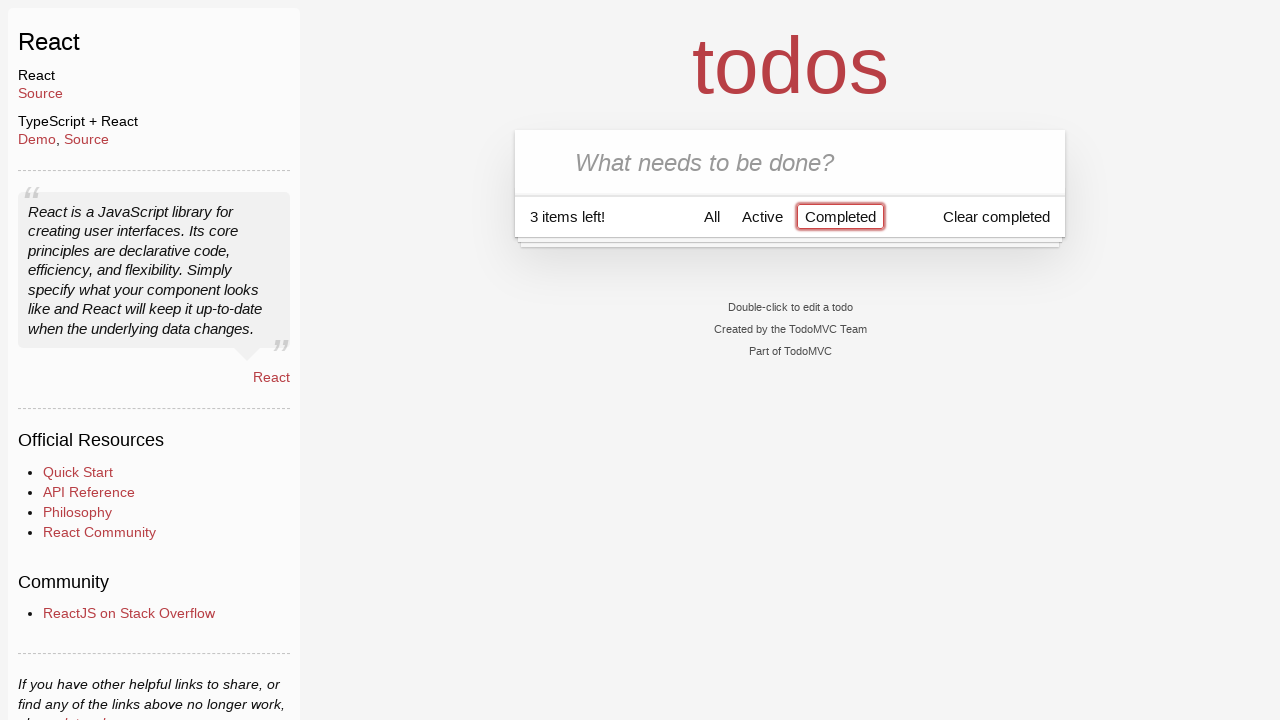

Counted 0 completed todo items in the list
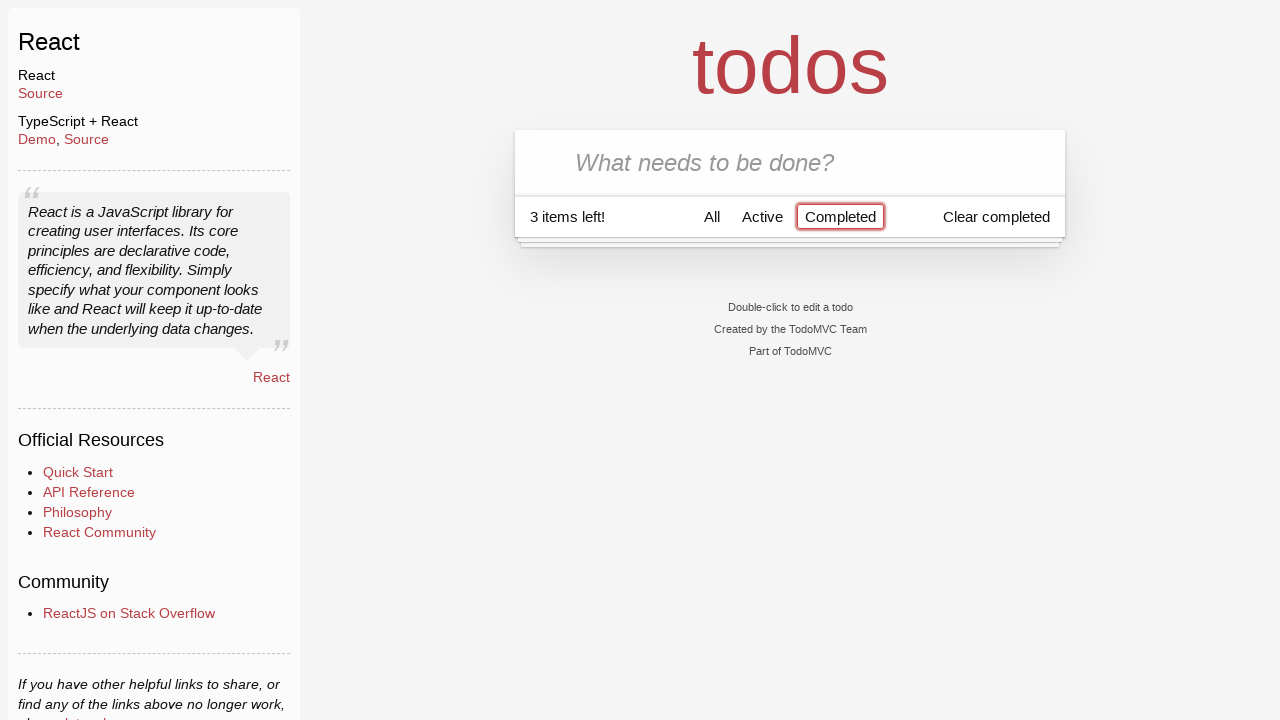

Verified that 0 completed todo items are displayed
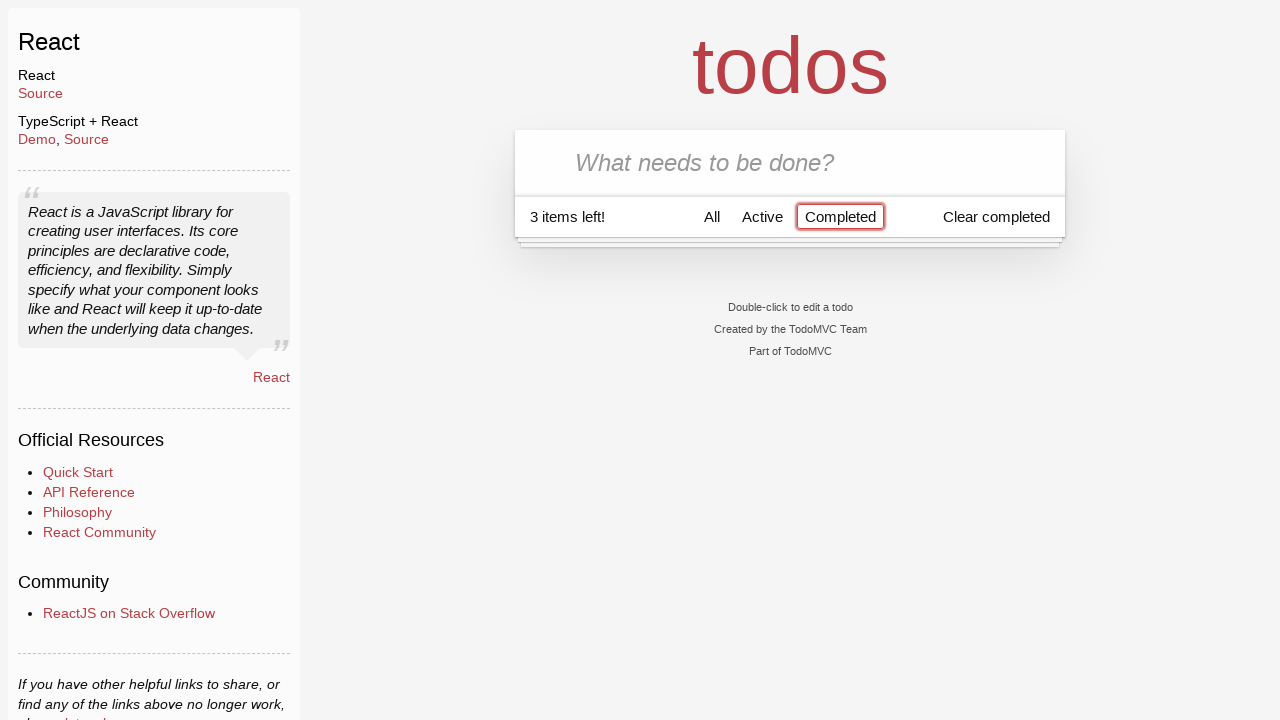

Clicked on 'All' filter at (712, 216) on a[href='#/']
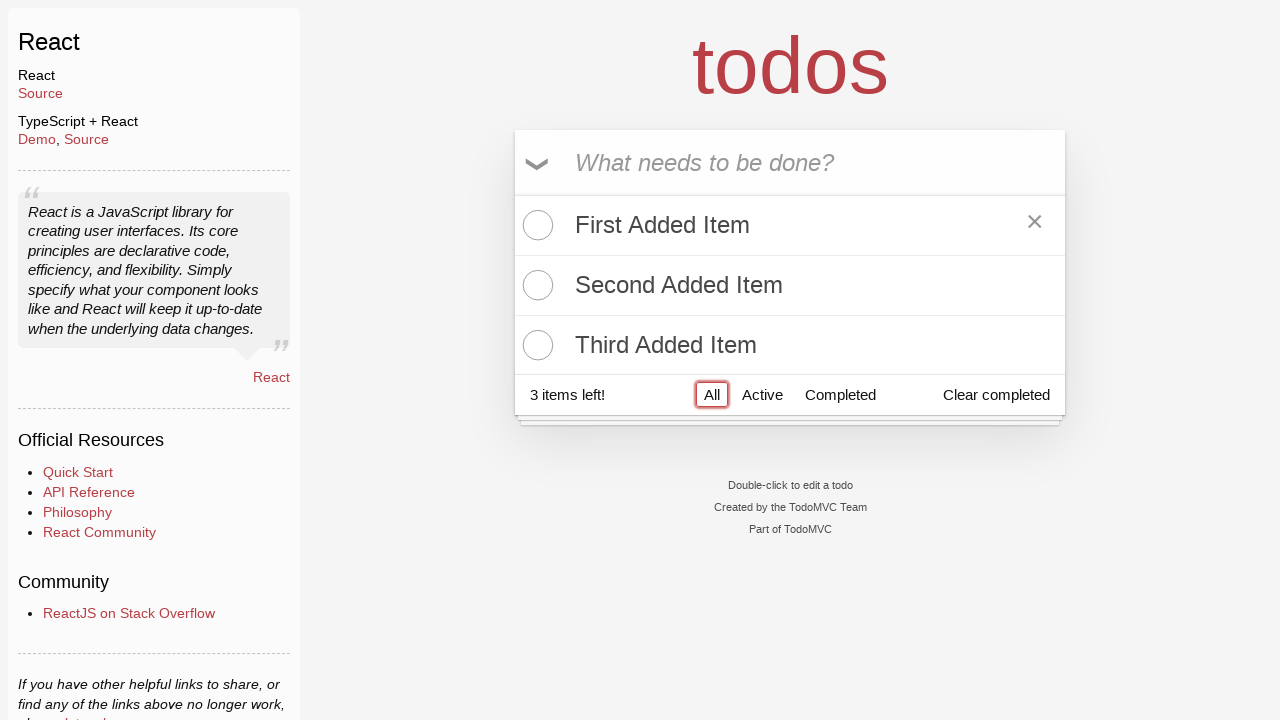

Waited 300ms for filter to apply
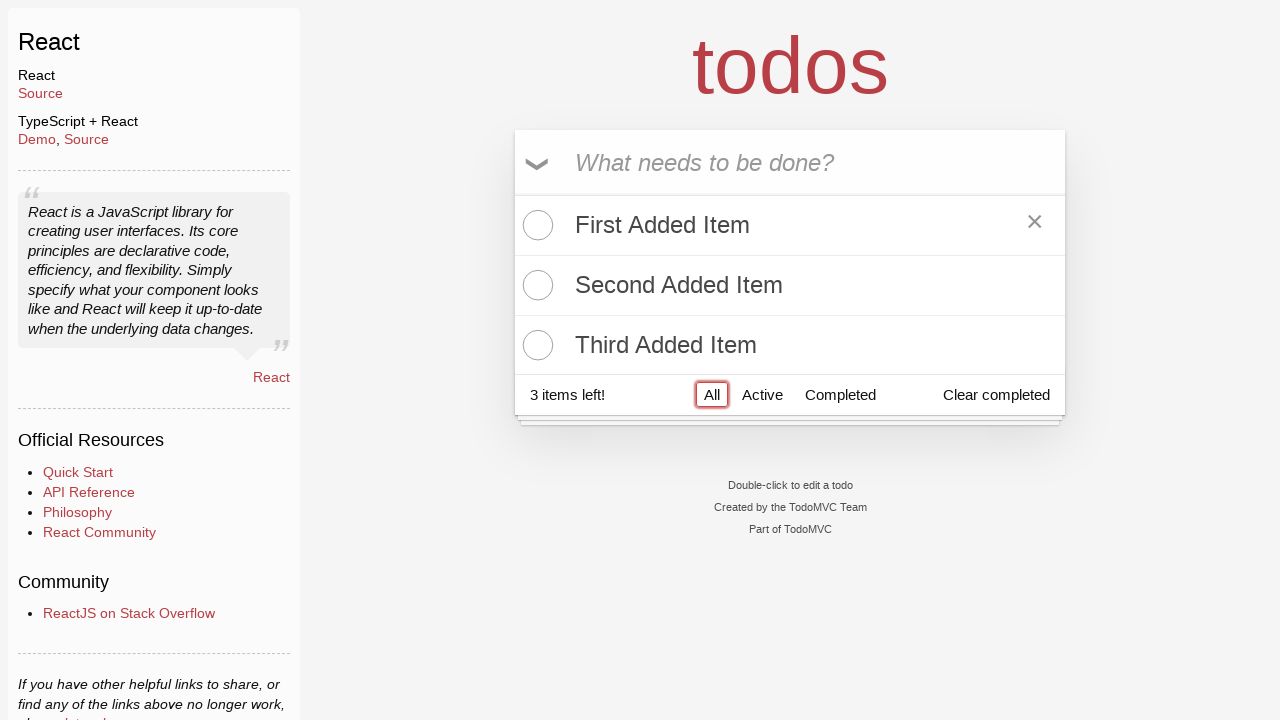

Counted 3 todo items in the list
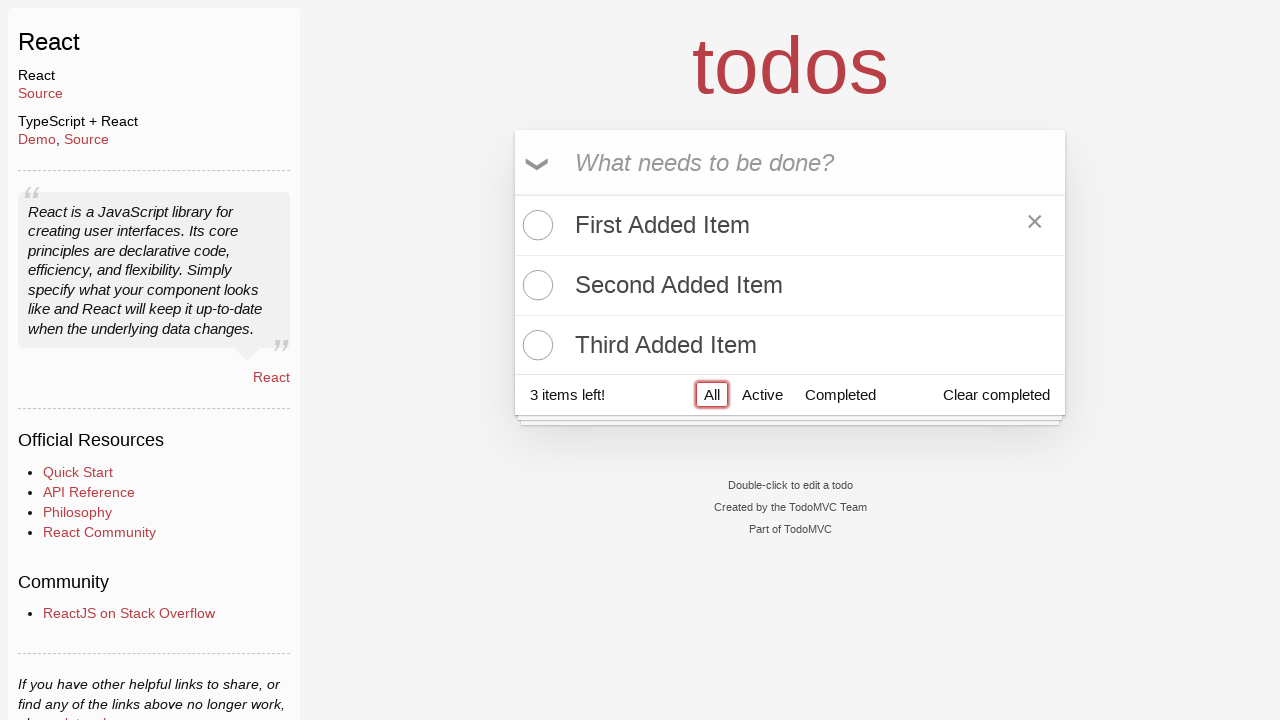

Verified that all 3 todo items are displayed again
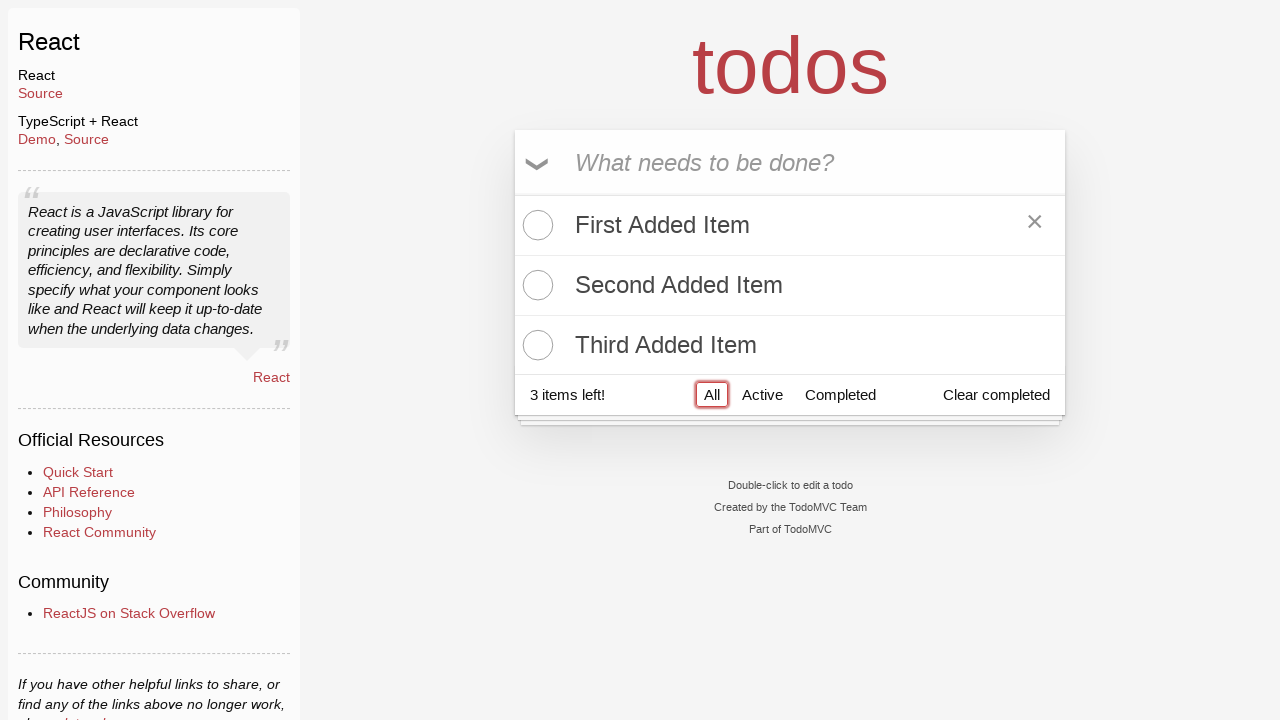

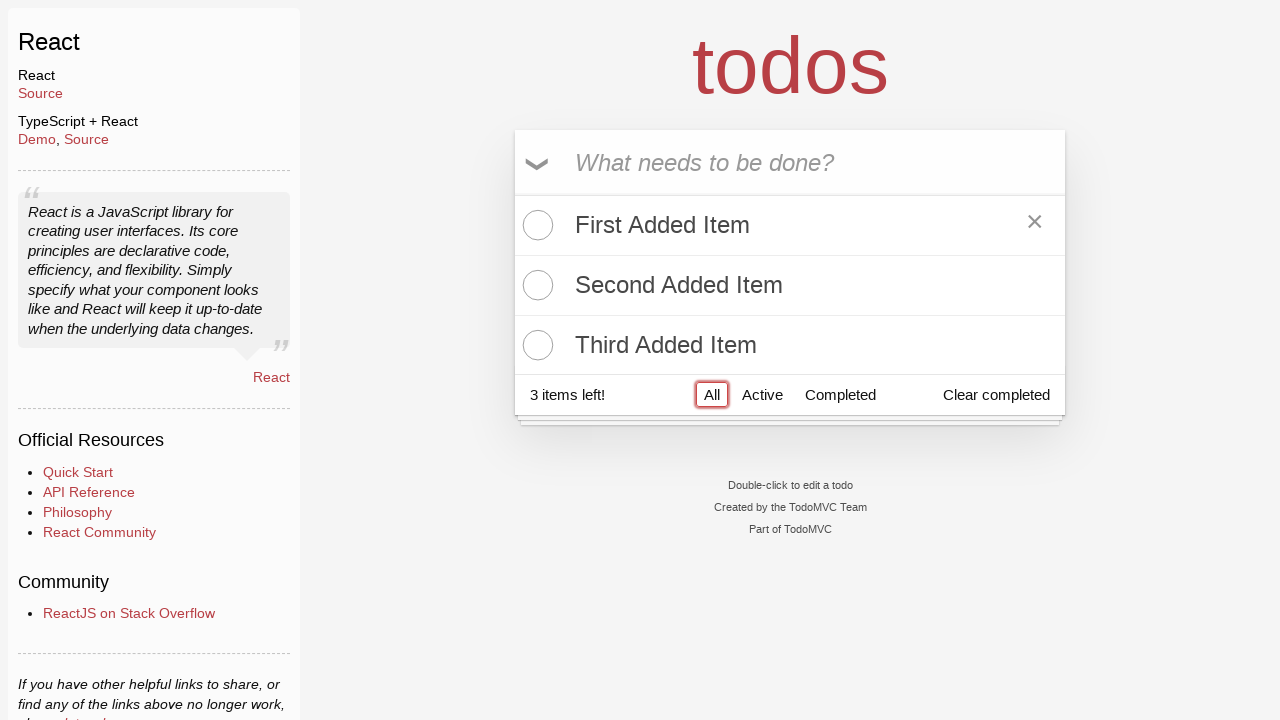